Tests handling child window links by extracting the href and navigating to it

Starting URL: https://rahulshettyacademy.com/AutomationPractice

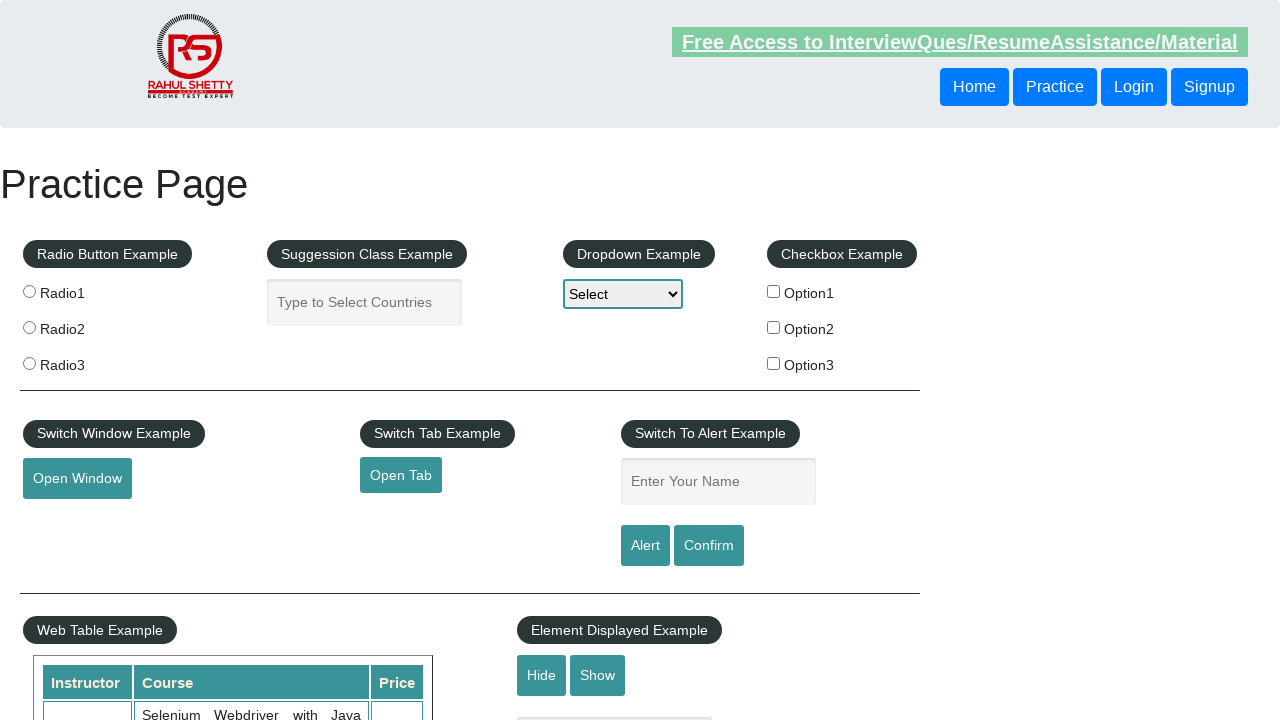

Extracted href attribute from child window link element
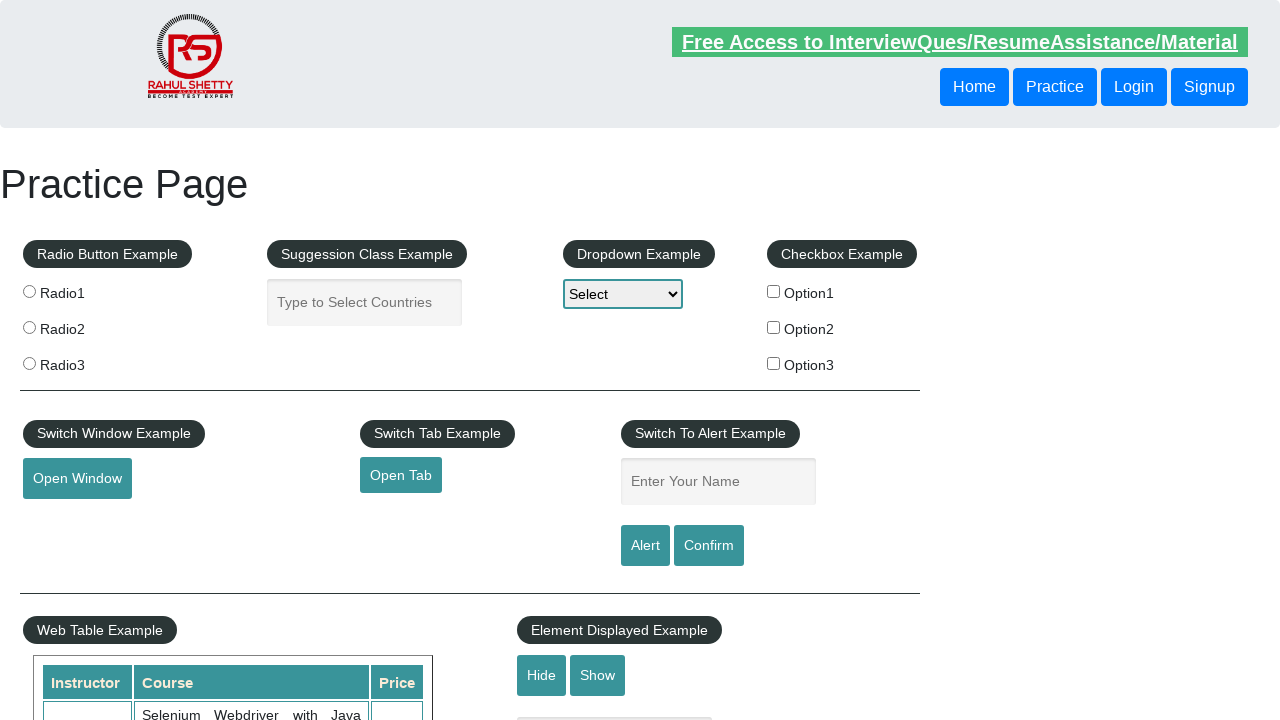

Navigated to child window URL extracted from href
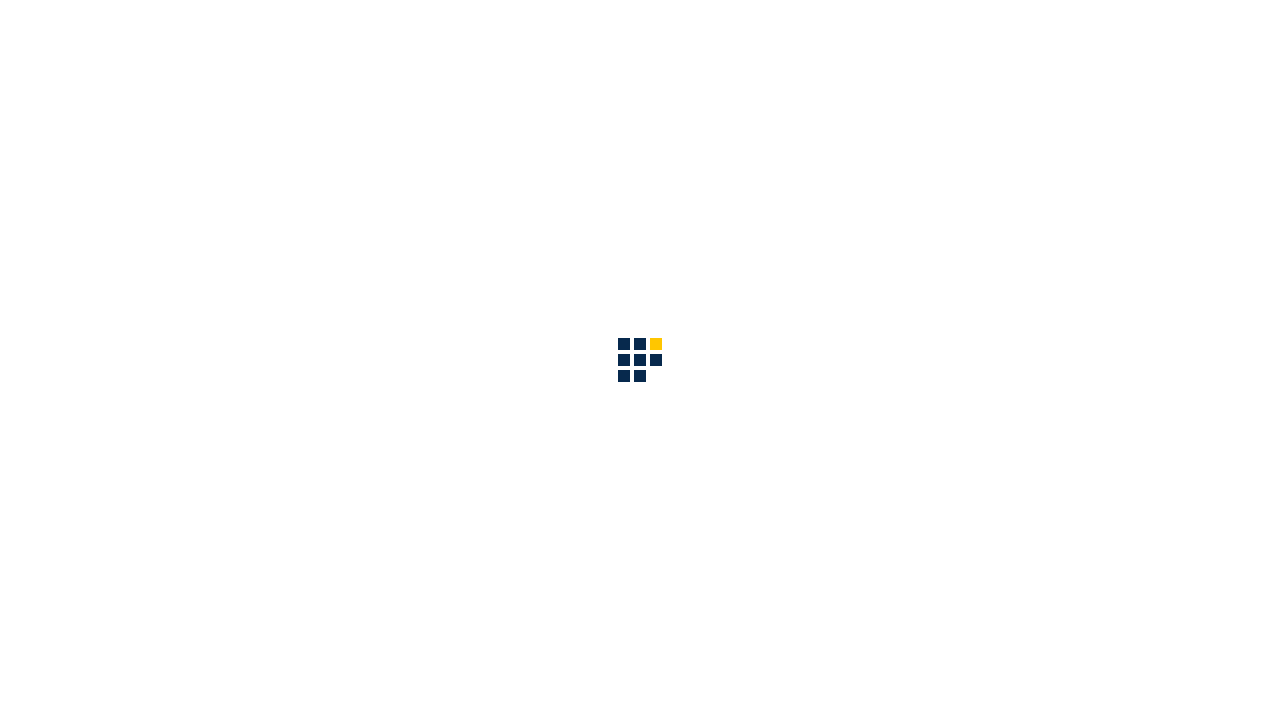

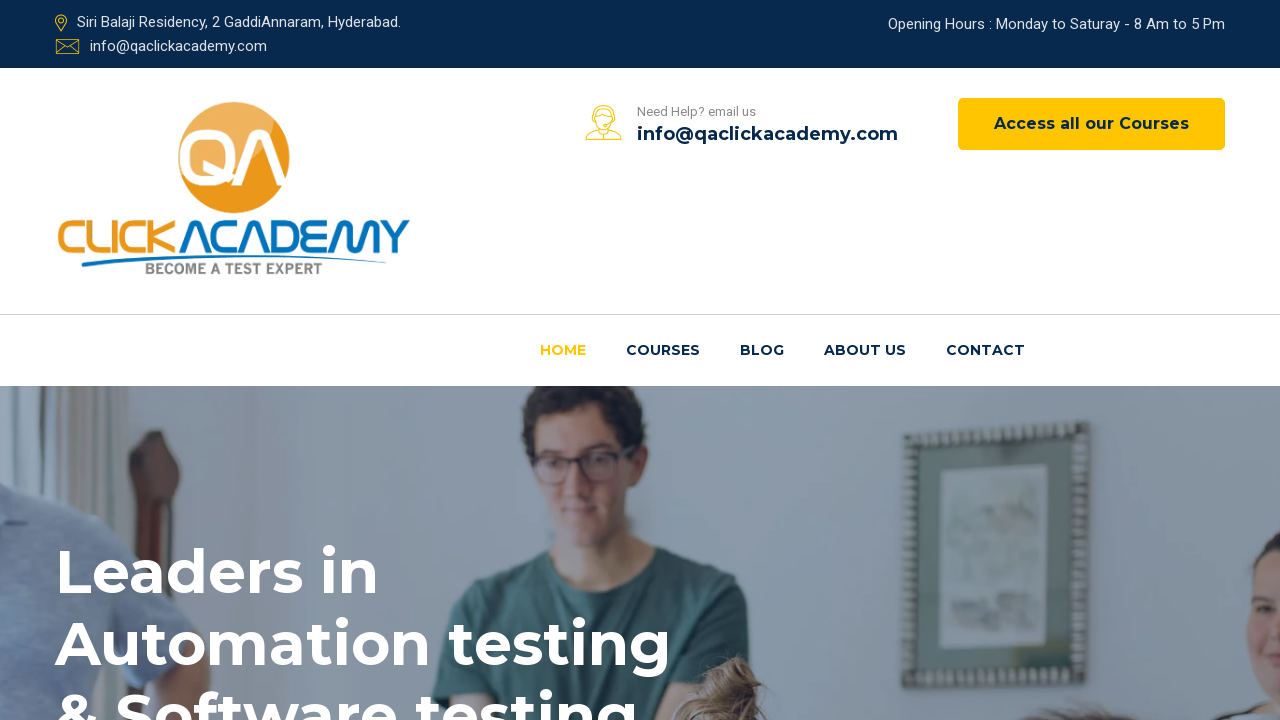